Clicks on AI-Led Automation link, verifies the page heading, then returns to homepage by clicking the logo.

Starting URL: https://www.recodesolutions.com

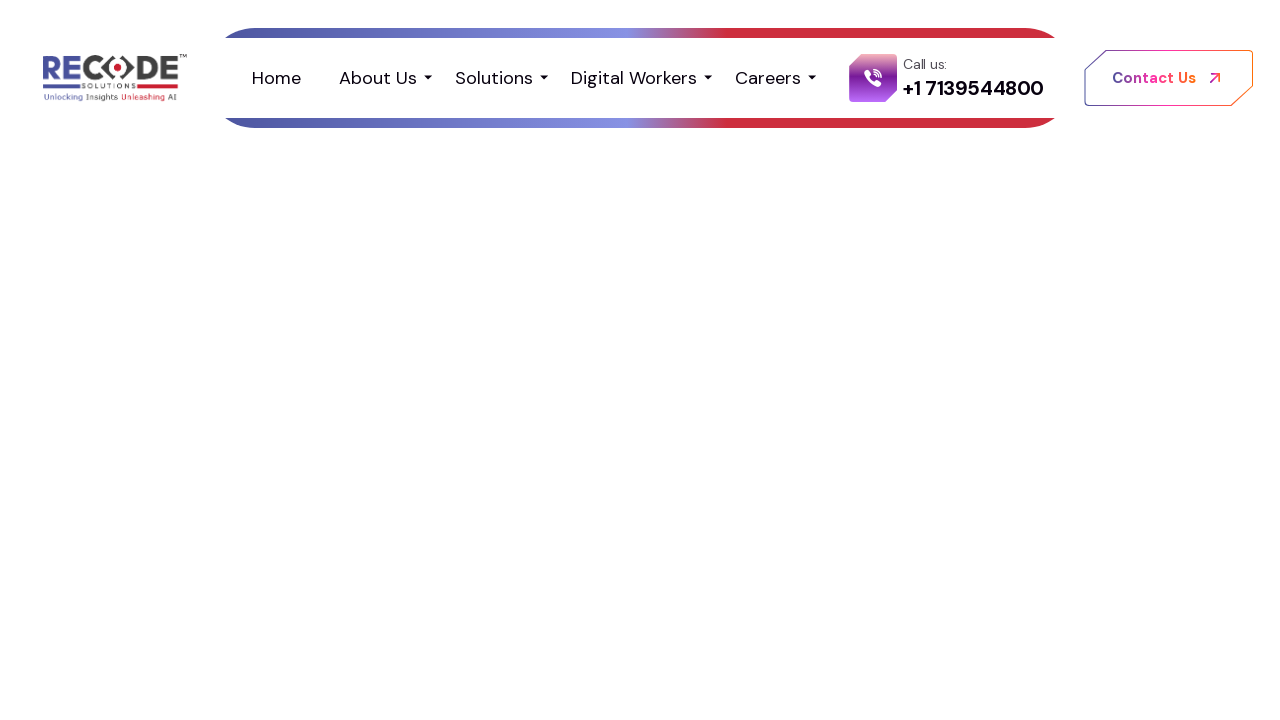

Scrolled down 1000 pixels
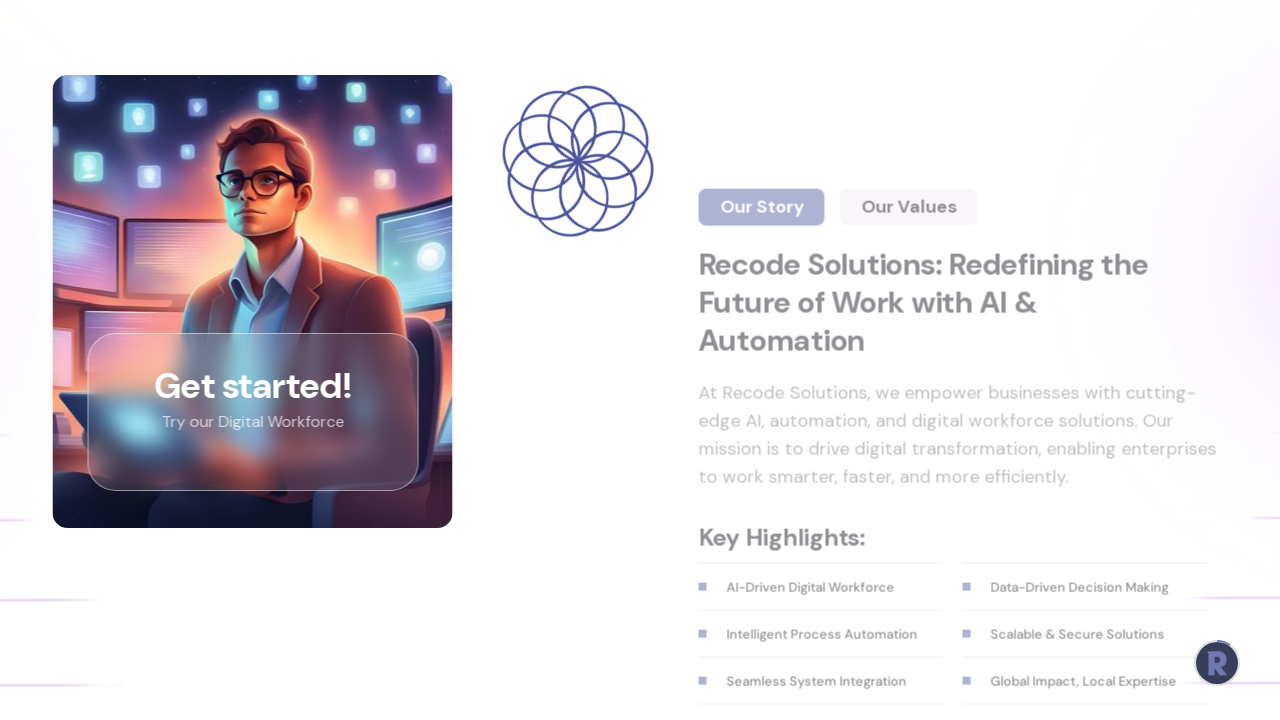

Waited 500ms for page elements to settle
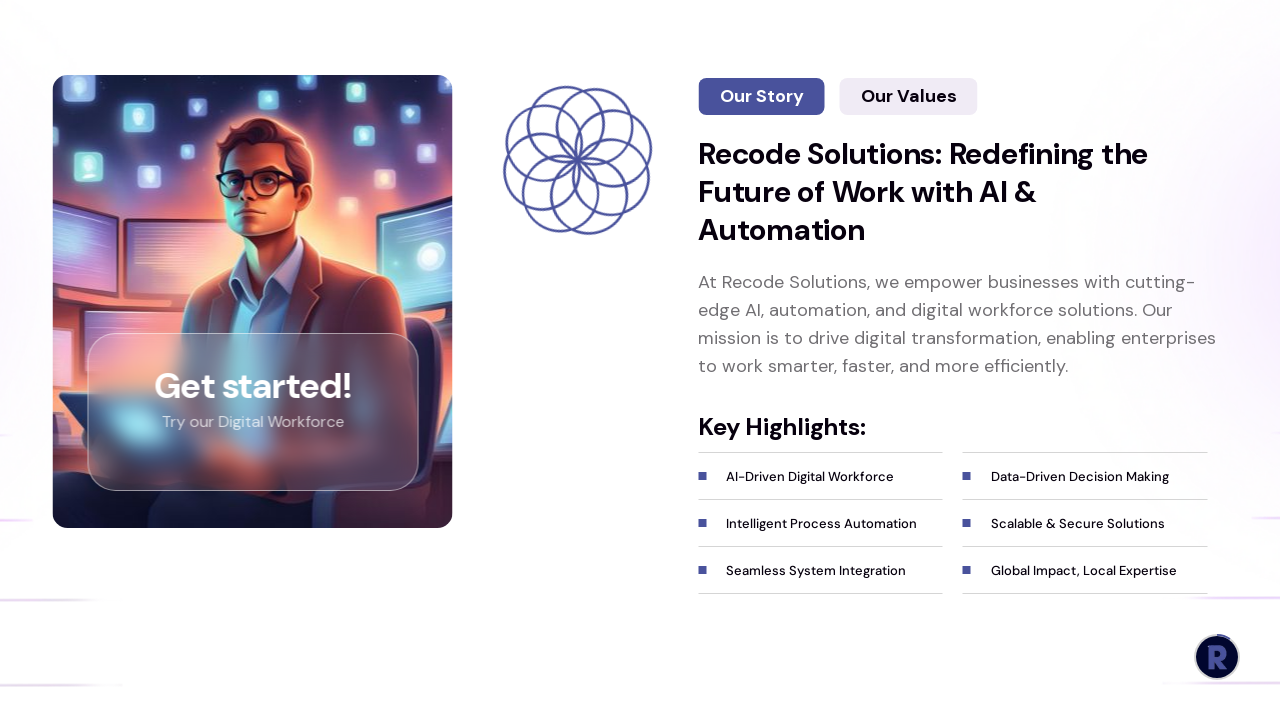

Clicked on AI-Led Automation link at (115, 502) on xpath=//section[3]//a >> nth=0
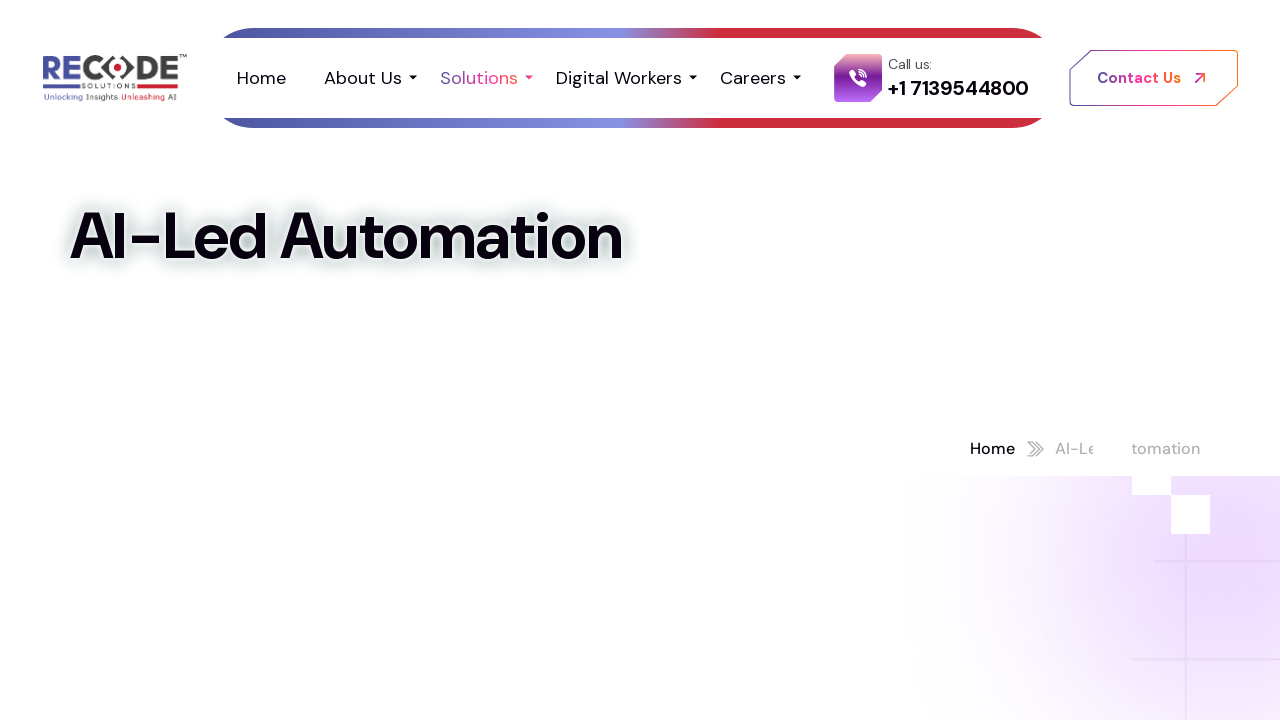

AI-Led Automation page loaded (networkidle)
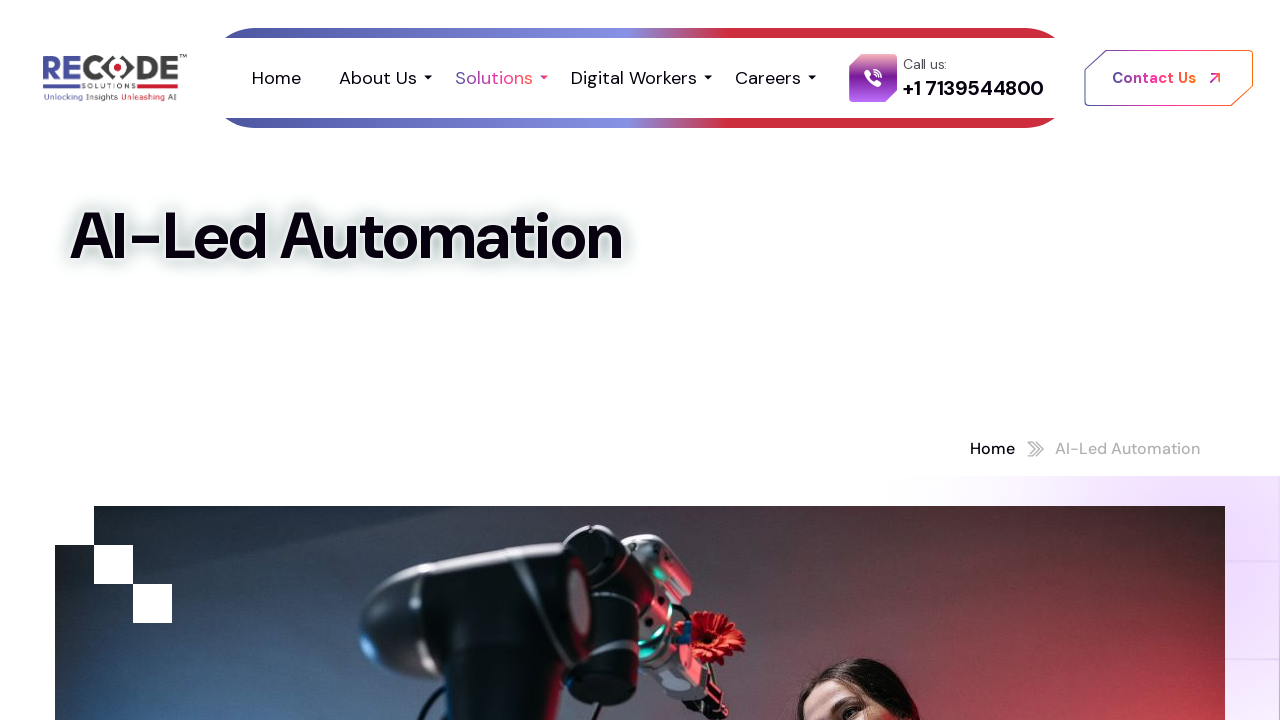

Page heading verified and visible
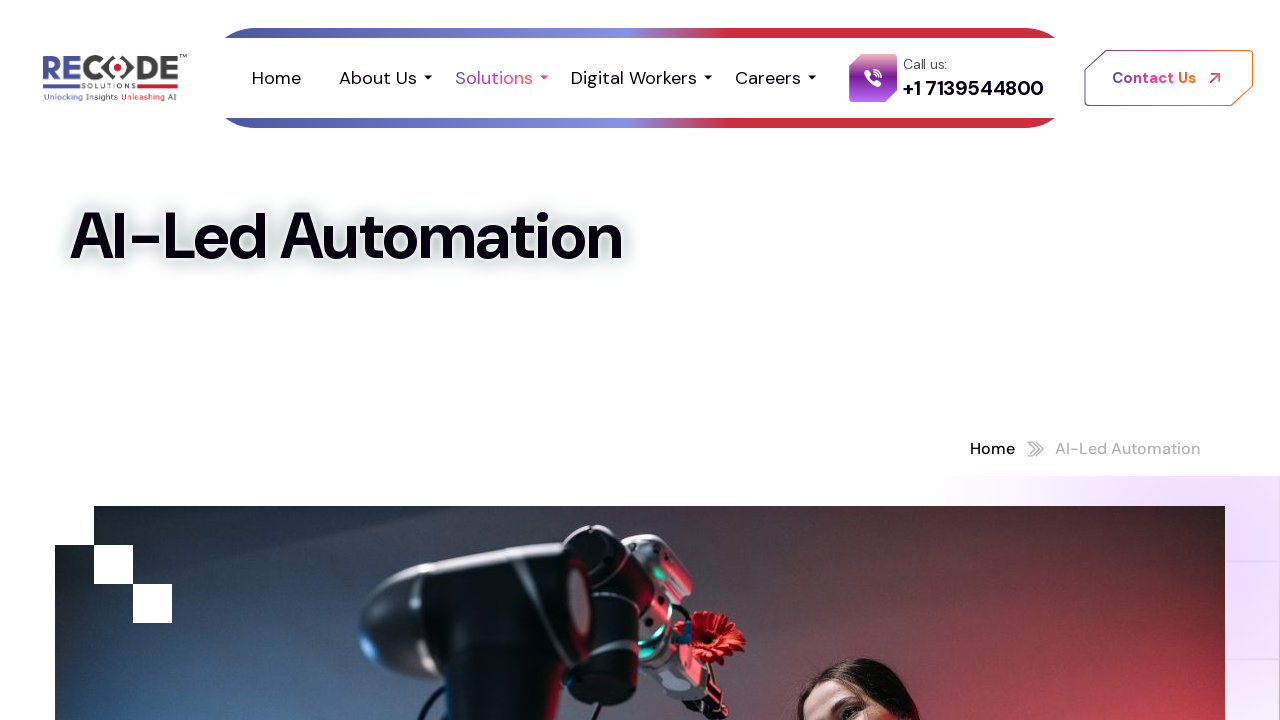

Clicked Recode Solutions logo to return to homepage at (115, 78) on (//img[contains(@src, 'recode-logo-final.png')])[1]
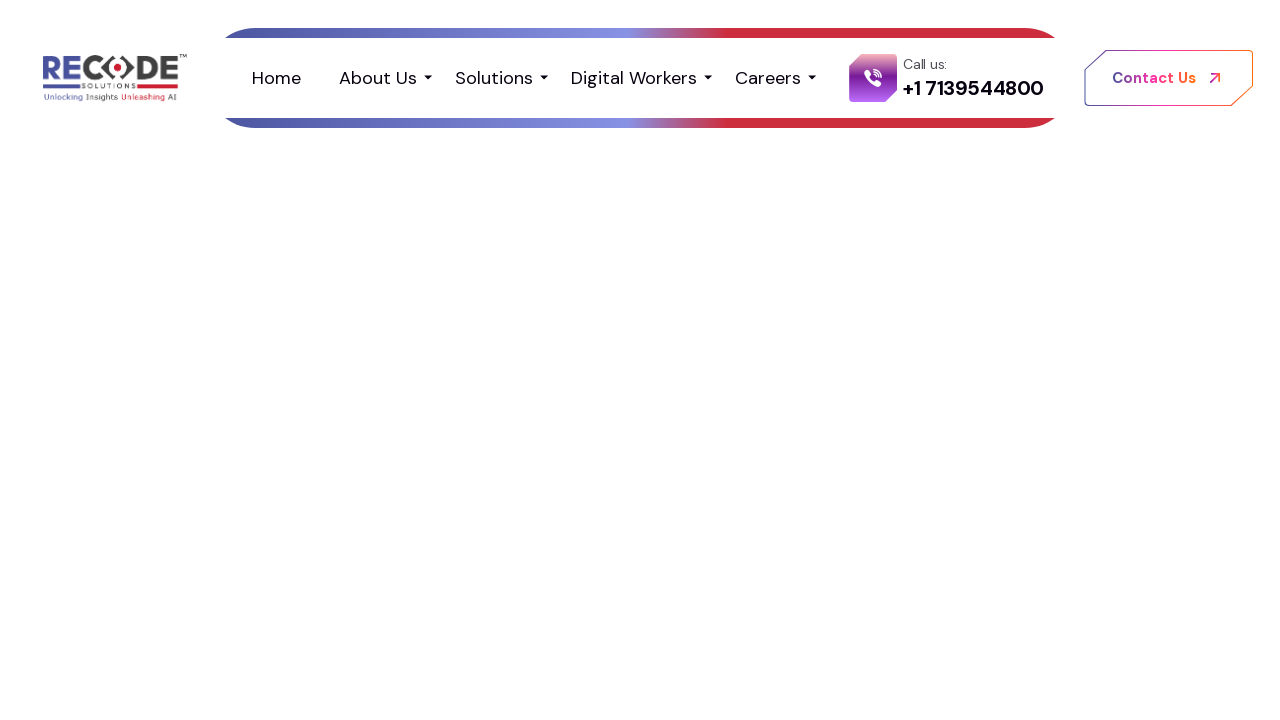

Homepage loaded (networkidle)
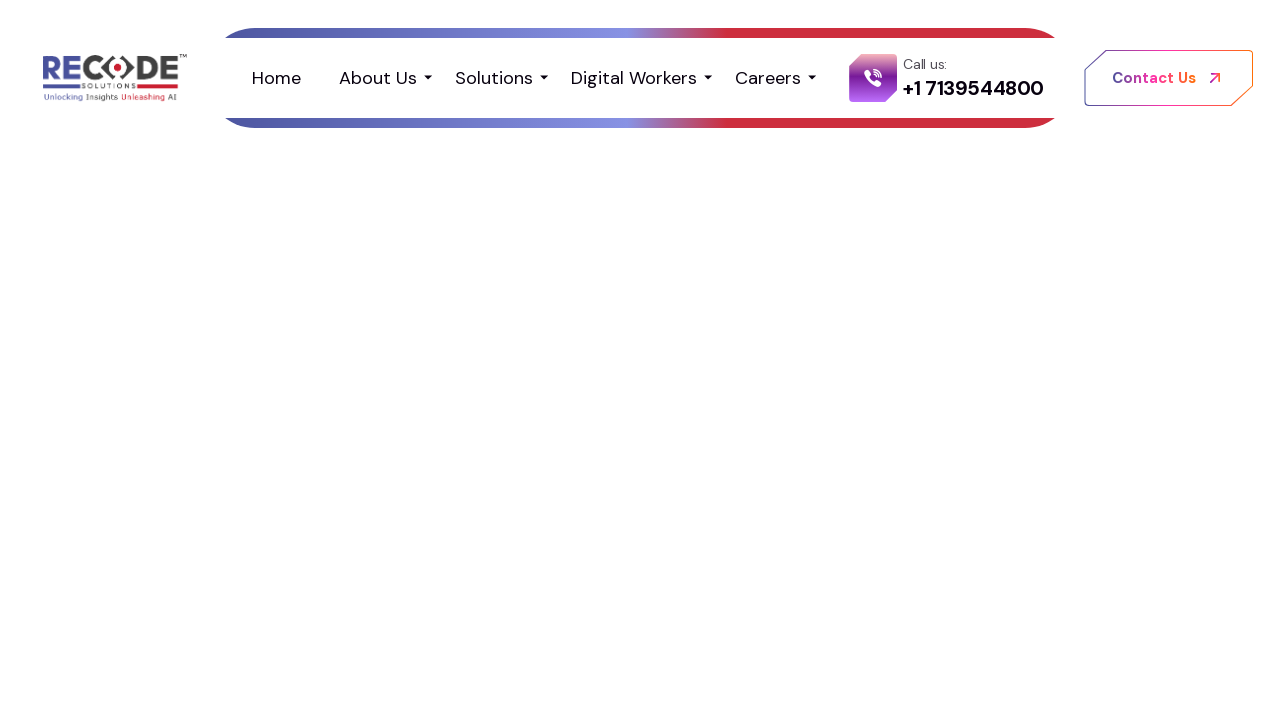

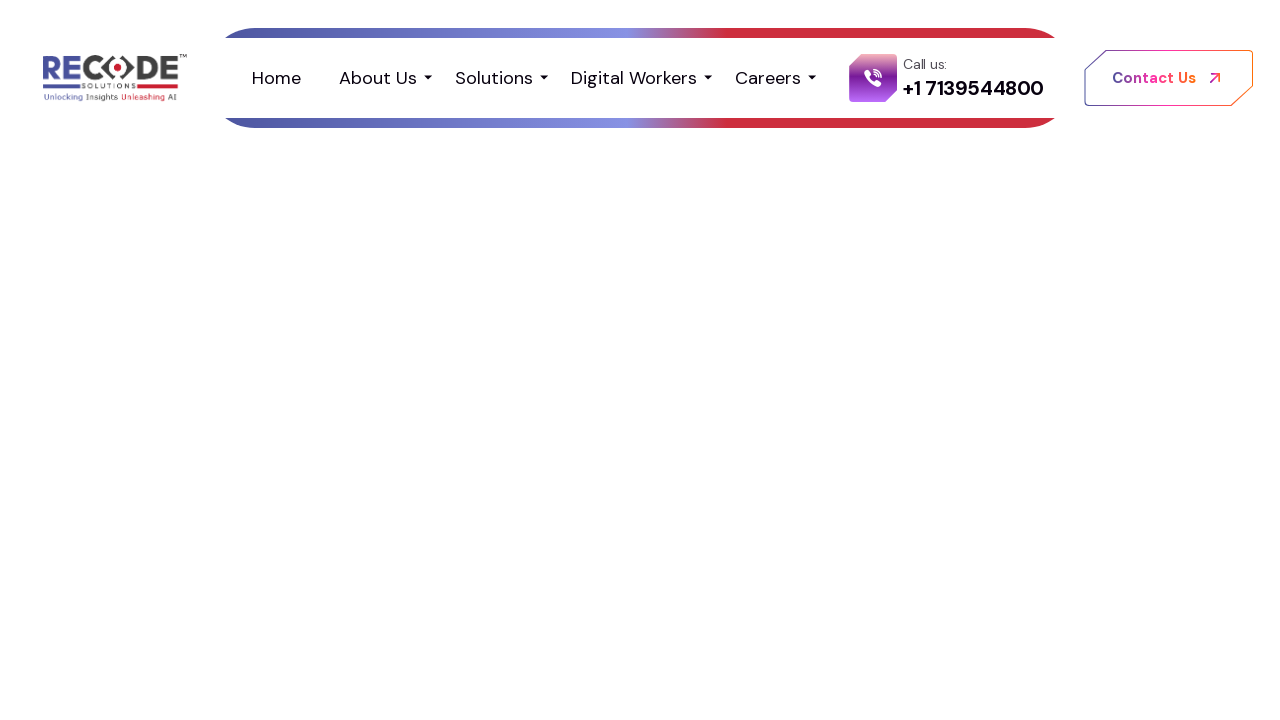